Tests click and hold functionality on multiple list items

Starting URL: https://atidcollege.co.il/Xamples/ex_actions.html

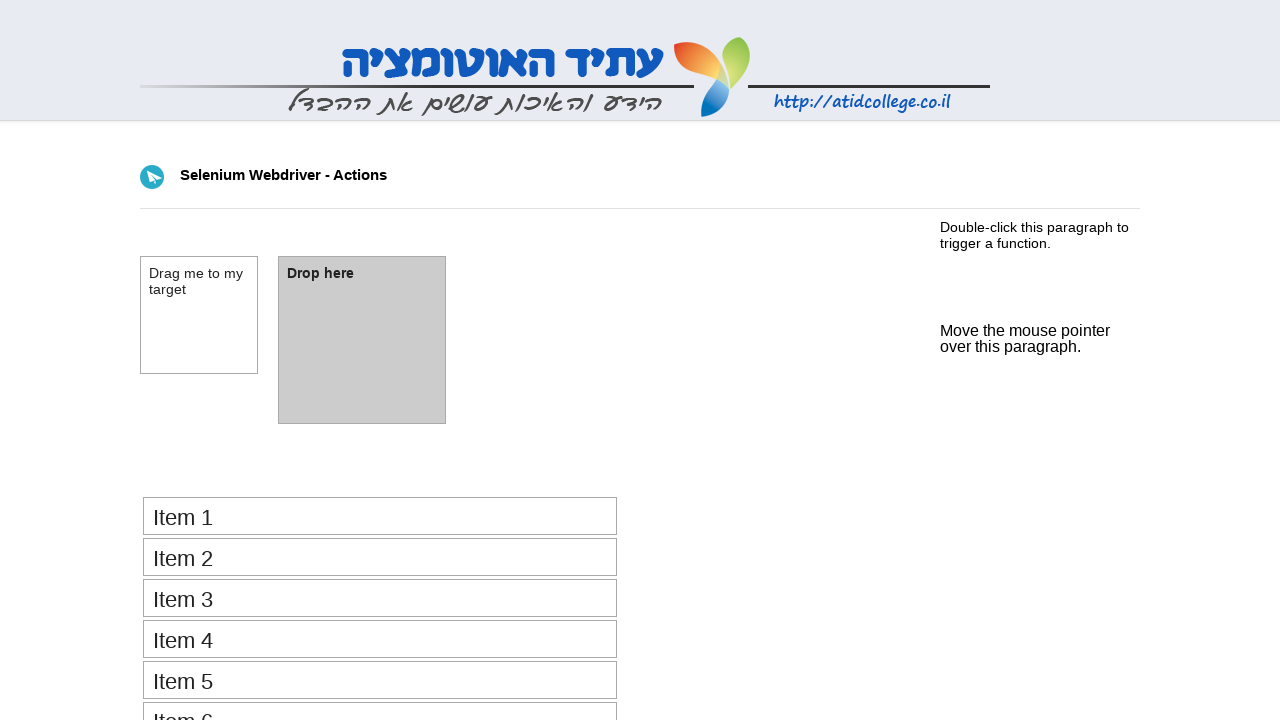

Navigated to ex_actions.html page
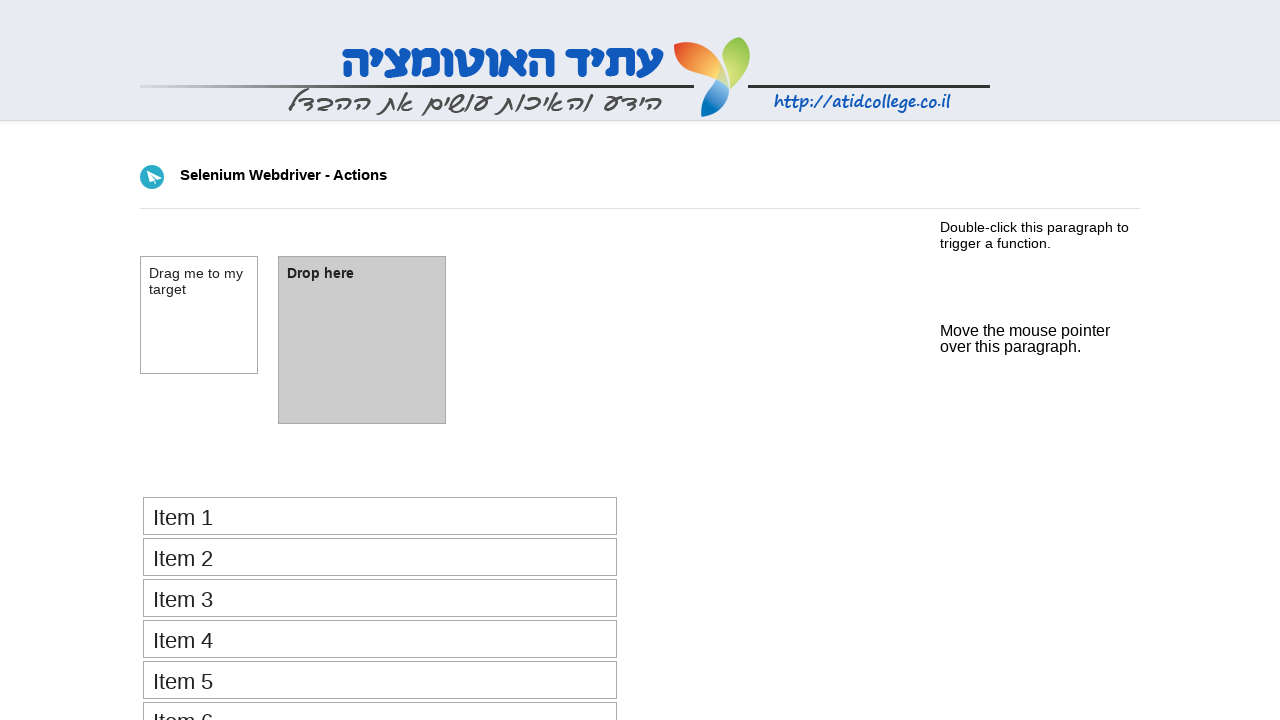

Located all list items on the page
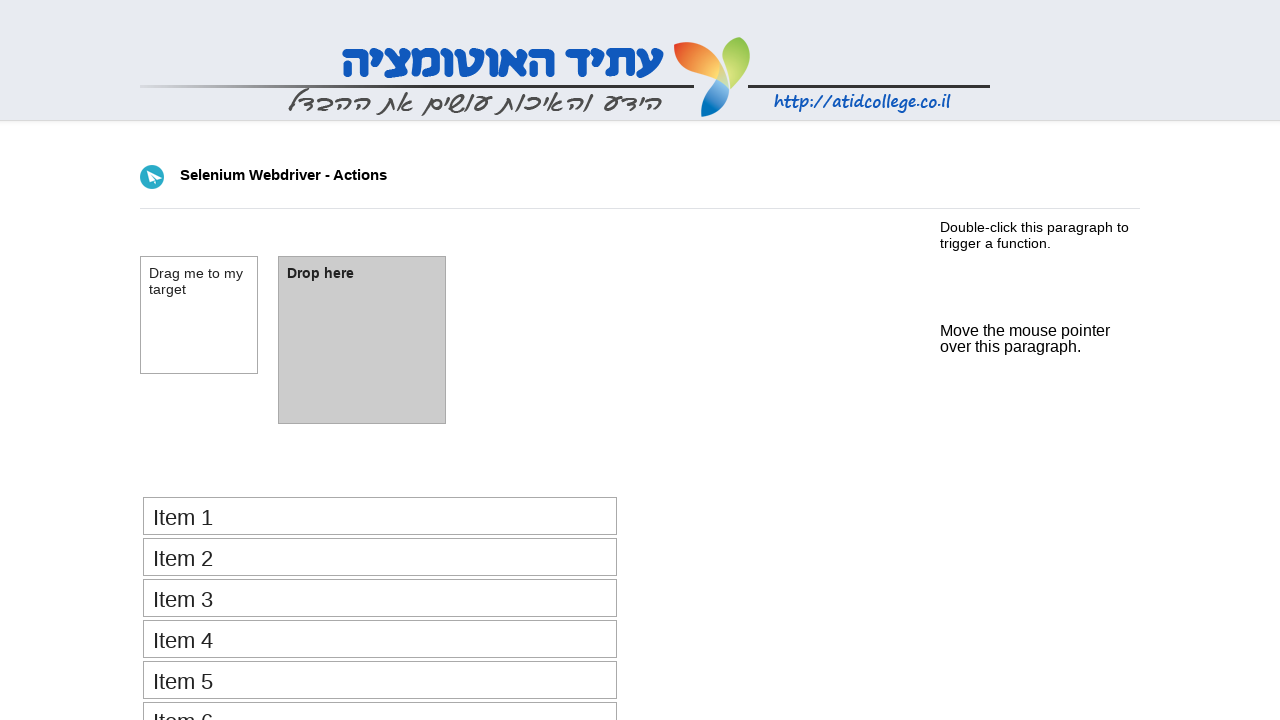

Clicked and held on the second list item at (380, 557) on li >> nth=1
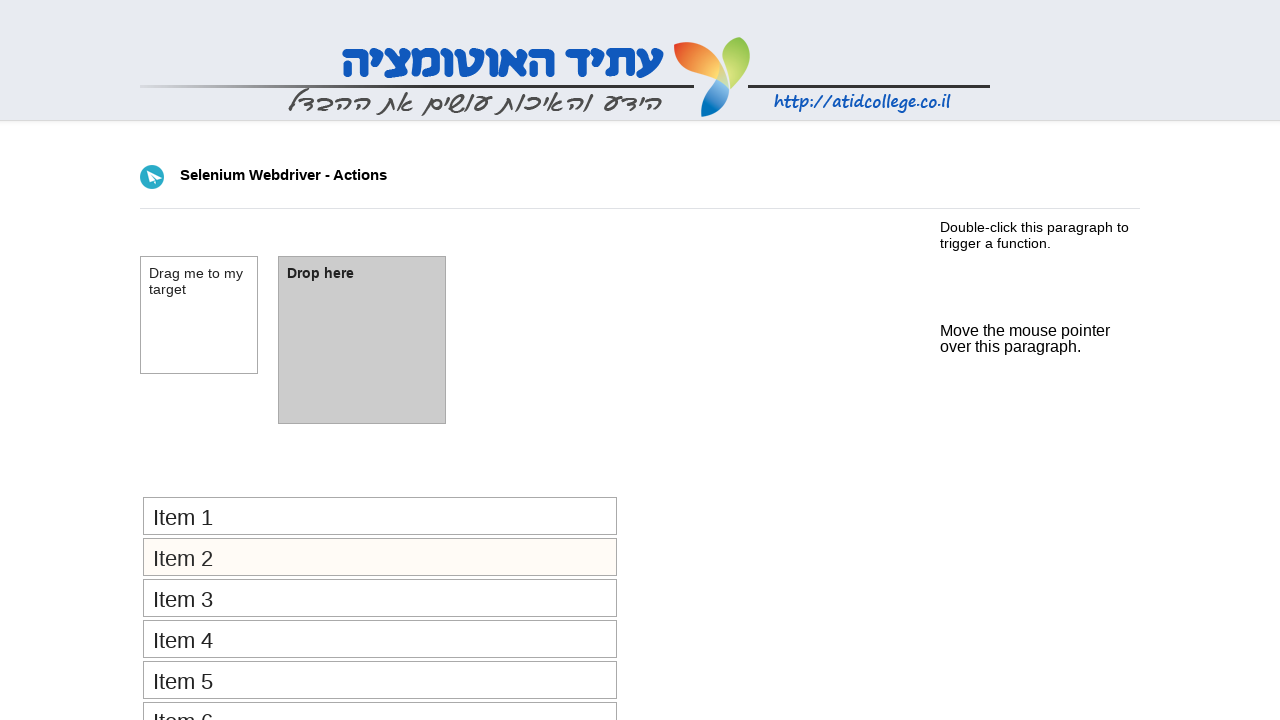

Clicked and held on the third list item at (380, 598) on li >> nth=2
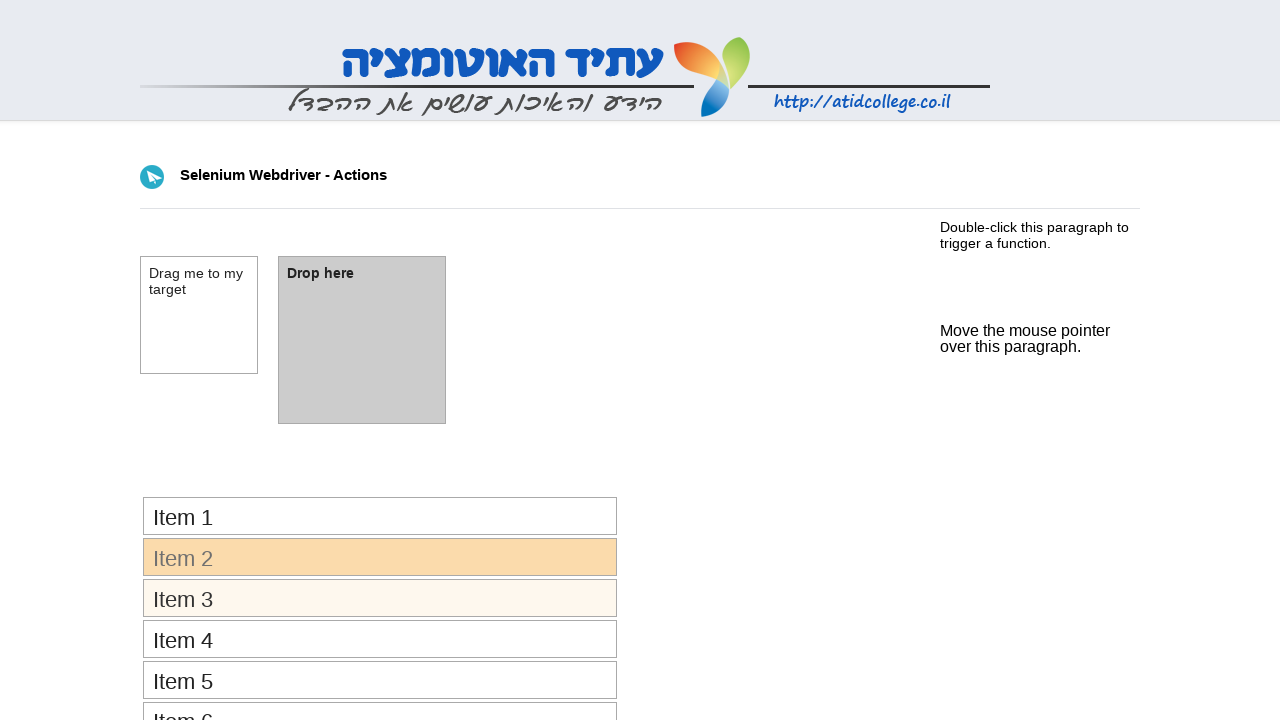

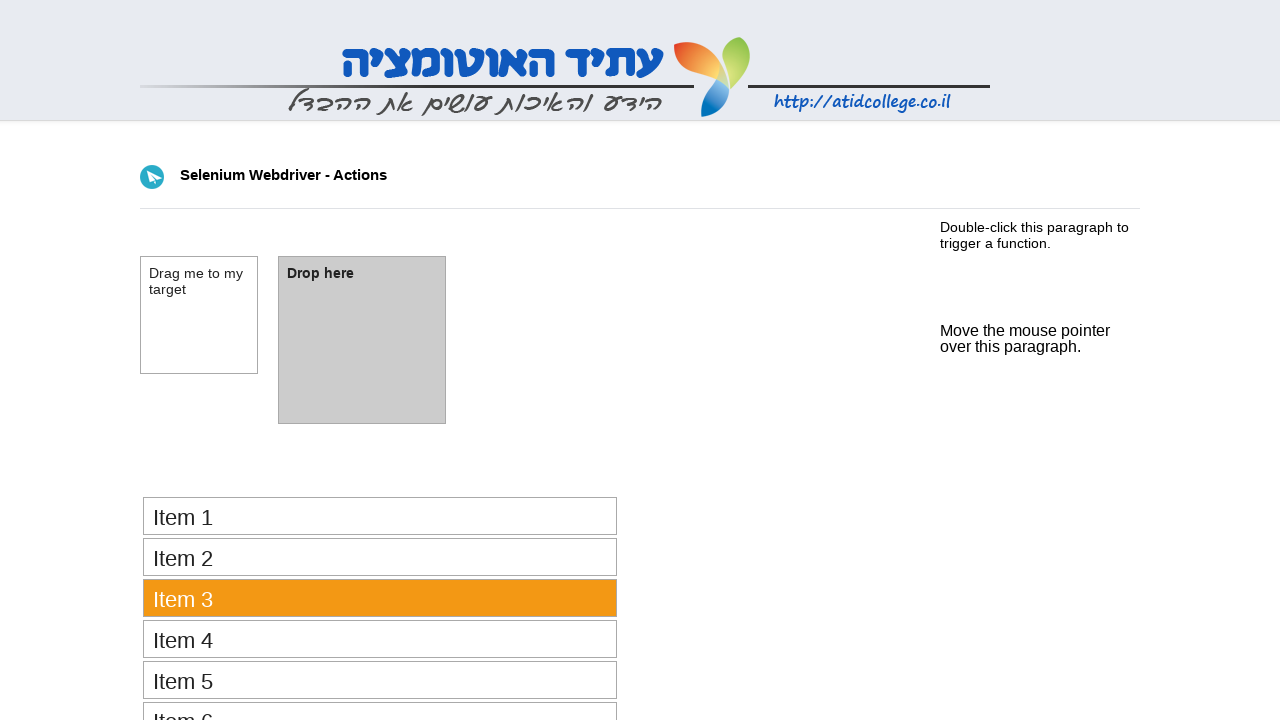